Tests a text editor by typing multi-line text, using Enter key for new lines, and demonstrating backspace functionality to correct author attribution from "А. С. Пушкин." to "В. В. Маяковский."

Starting URL: https://konflic.github.io/examples/editor/index.html

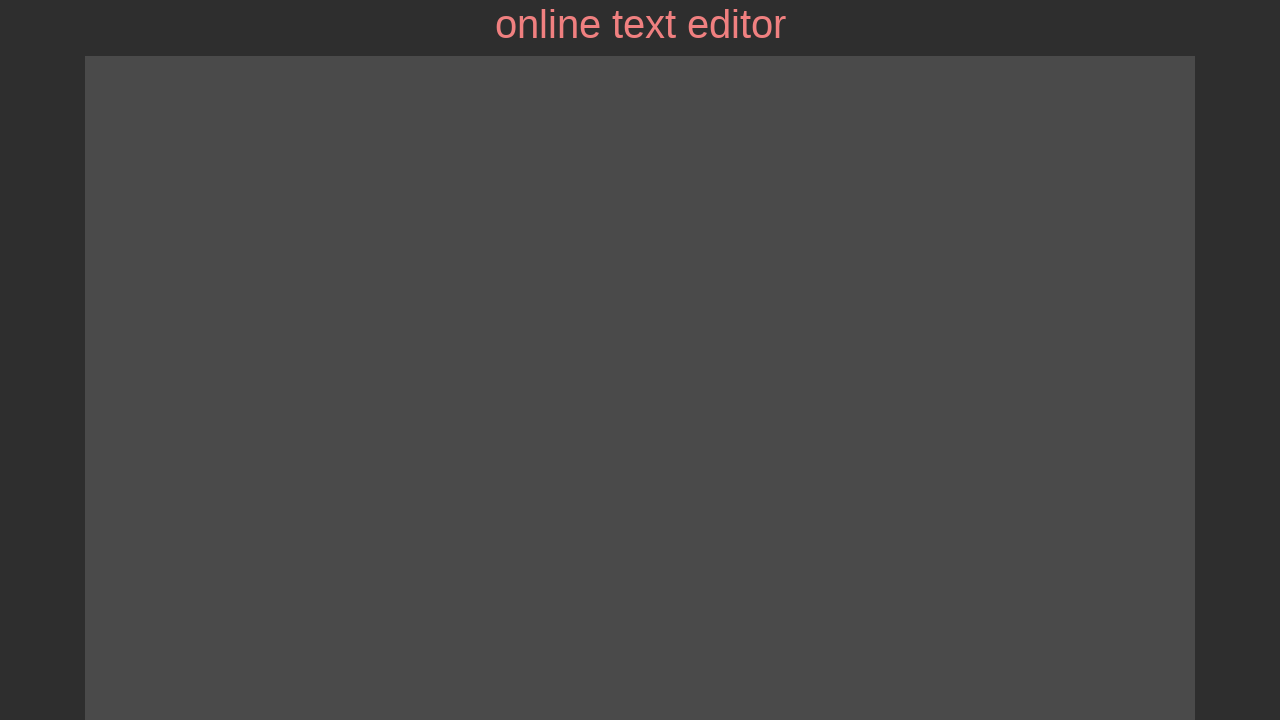

Located the editor text input field
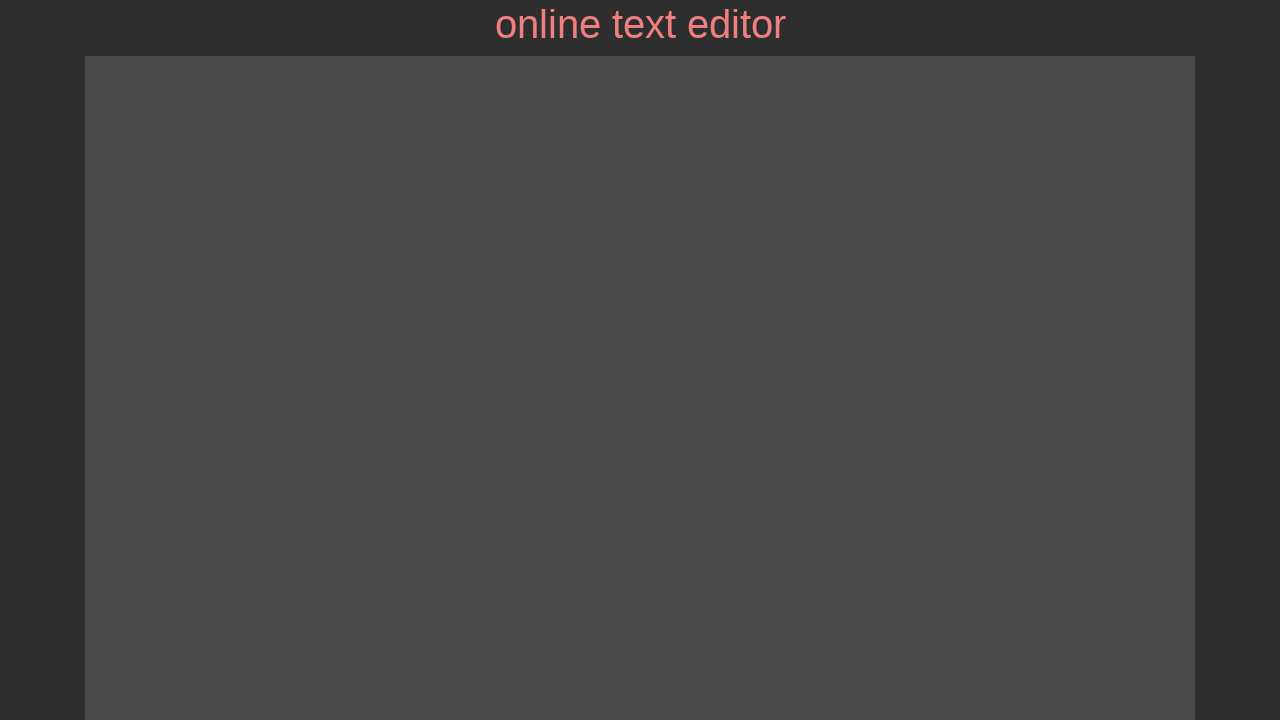

Filled editor with title 'Левый марш.' on #editor_text
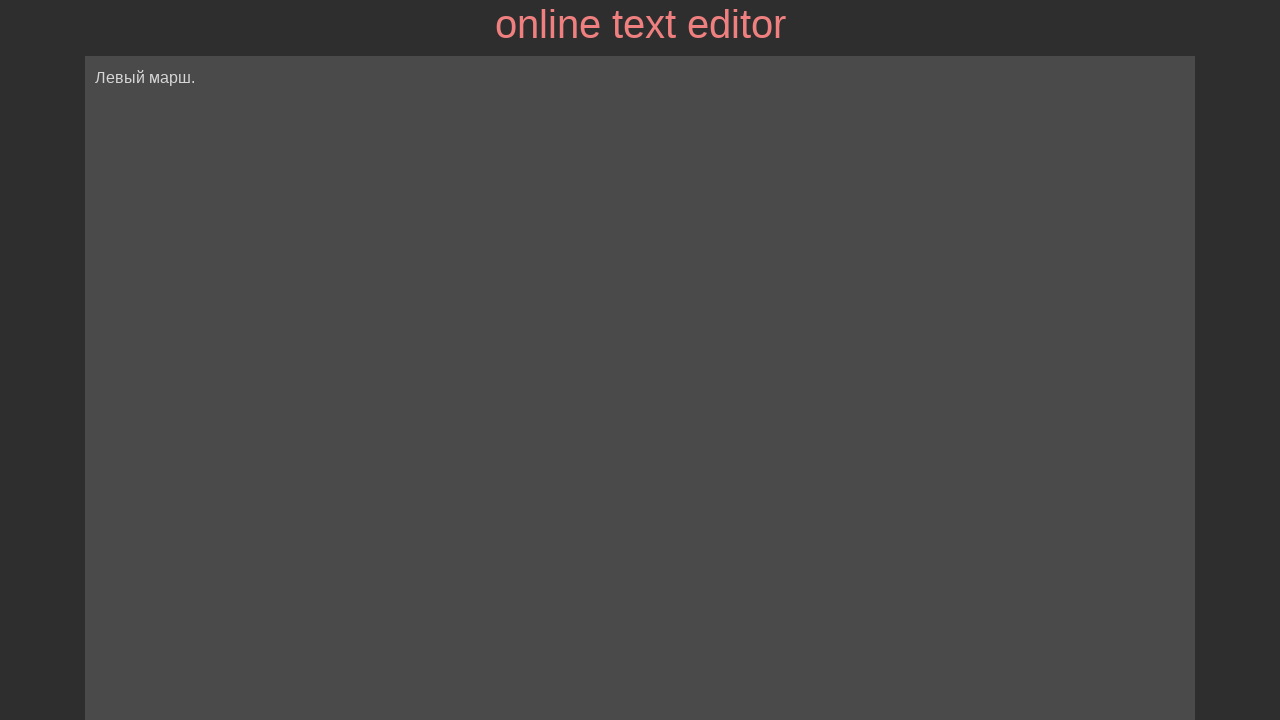

Pressed Enter to create new line after title on #editor_text
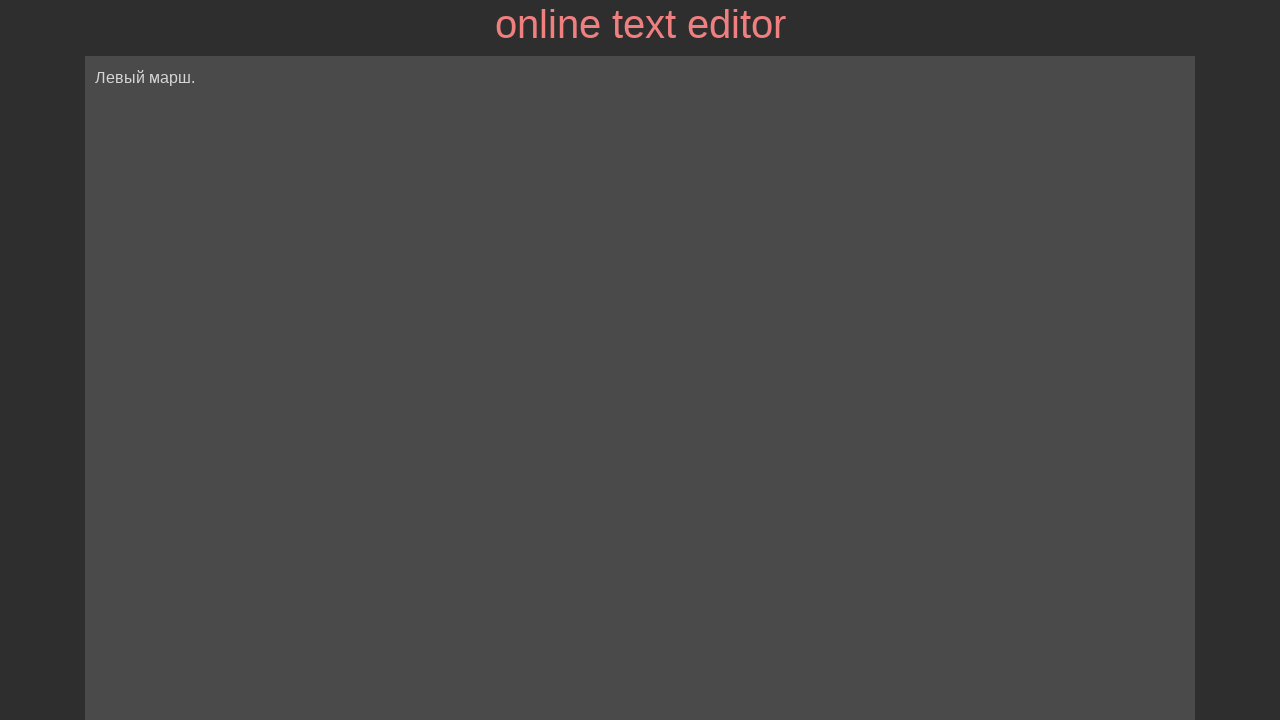

Typed multi-line poem text on #editor_text
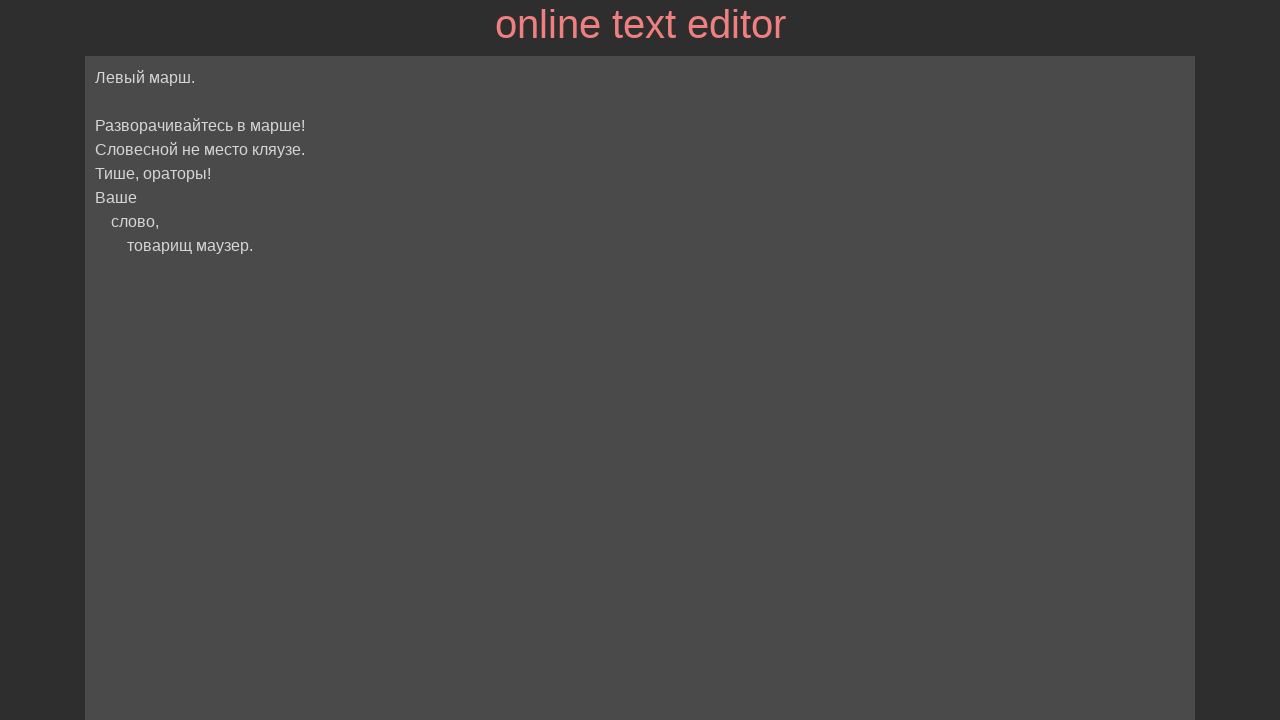

Pressed Enter to create new line after poem on #editor_text
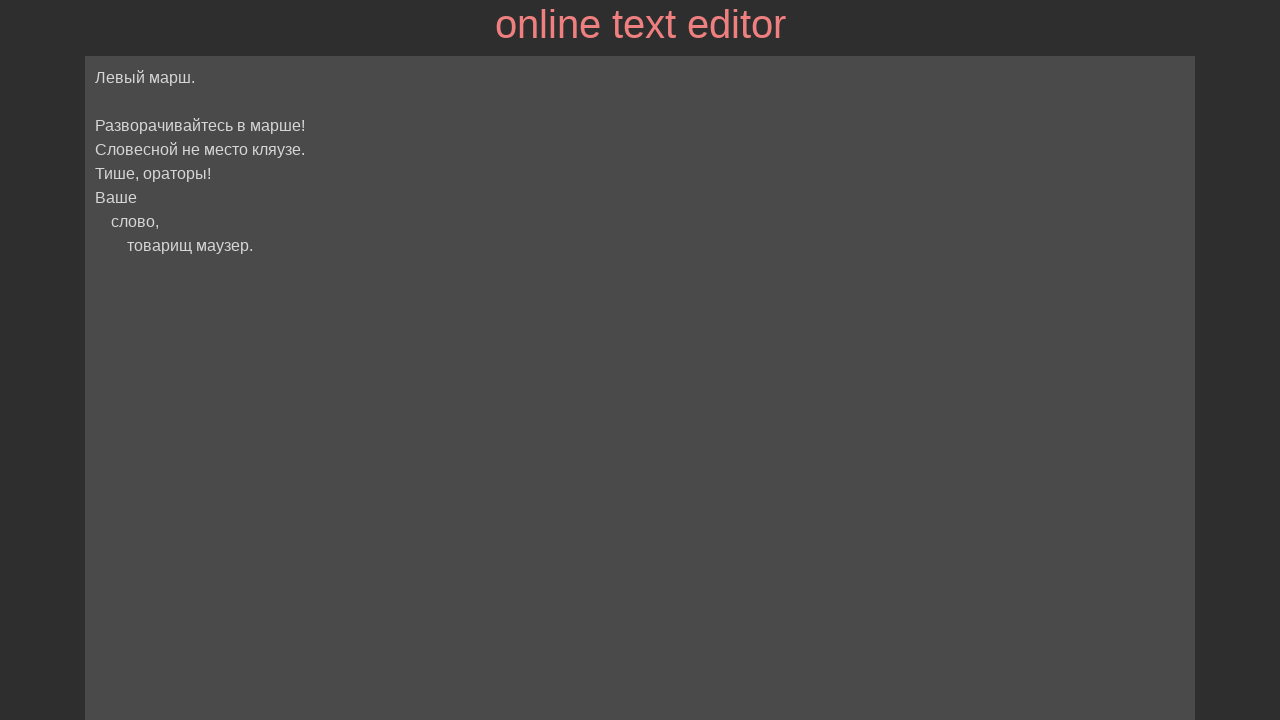

Typed incorrect author attribution 'А. С. Пушкин.' on #editor_text
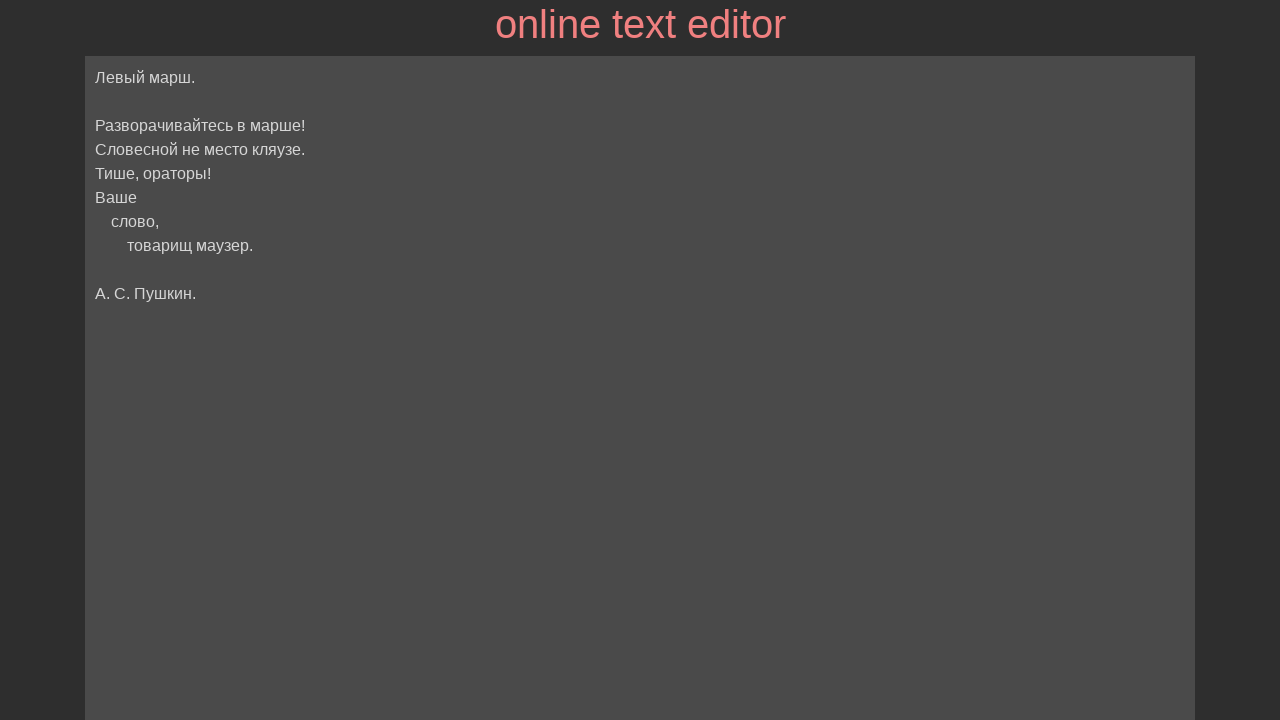

Waited 100ms before pressing Backspace
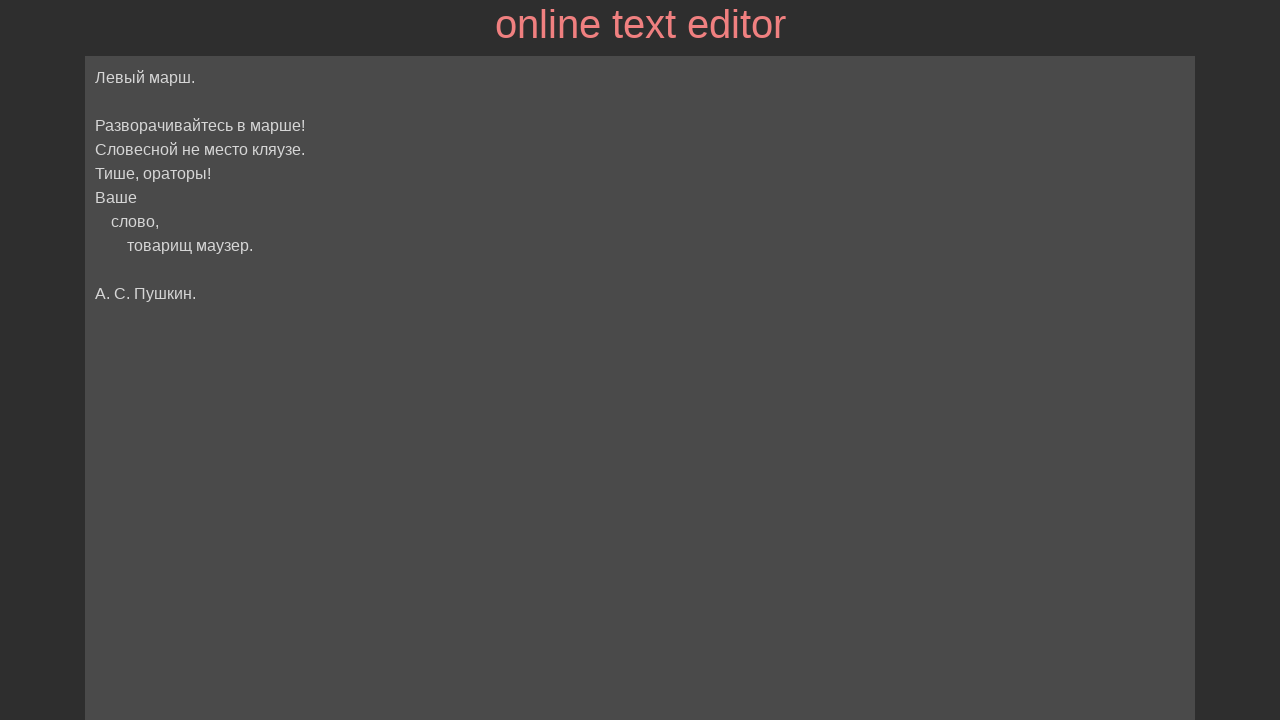

Pressed Backspace to delete incorrect author character on #editor_text
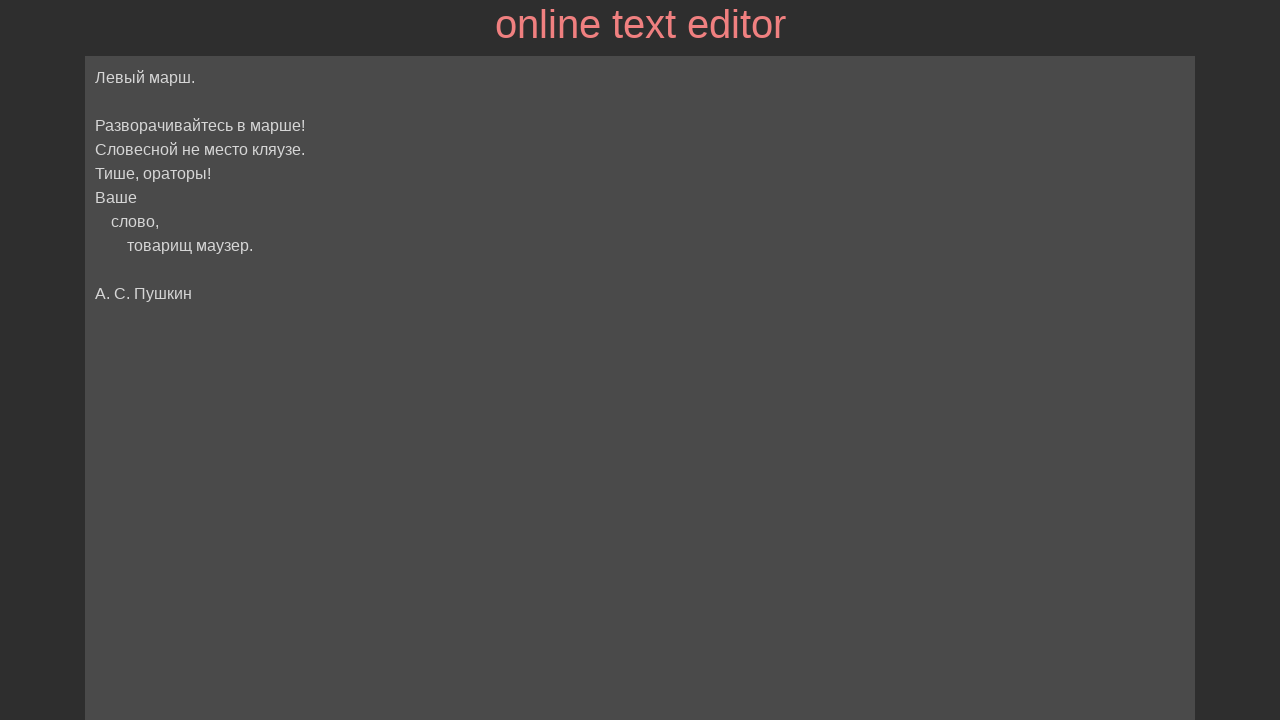

Waited 100ms before pressing Backspace
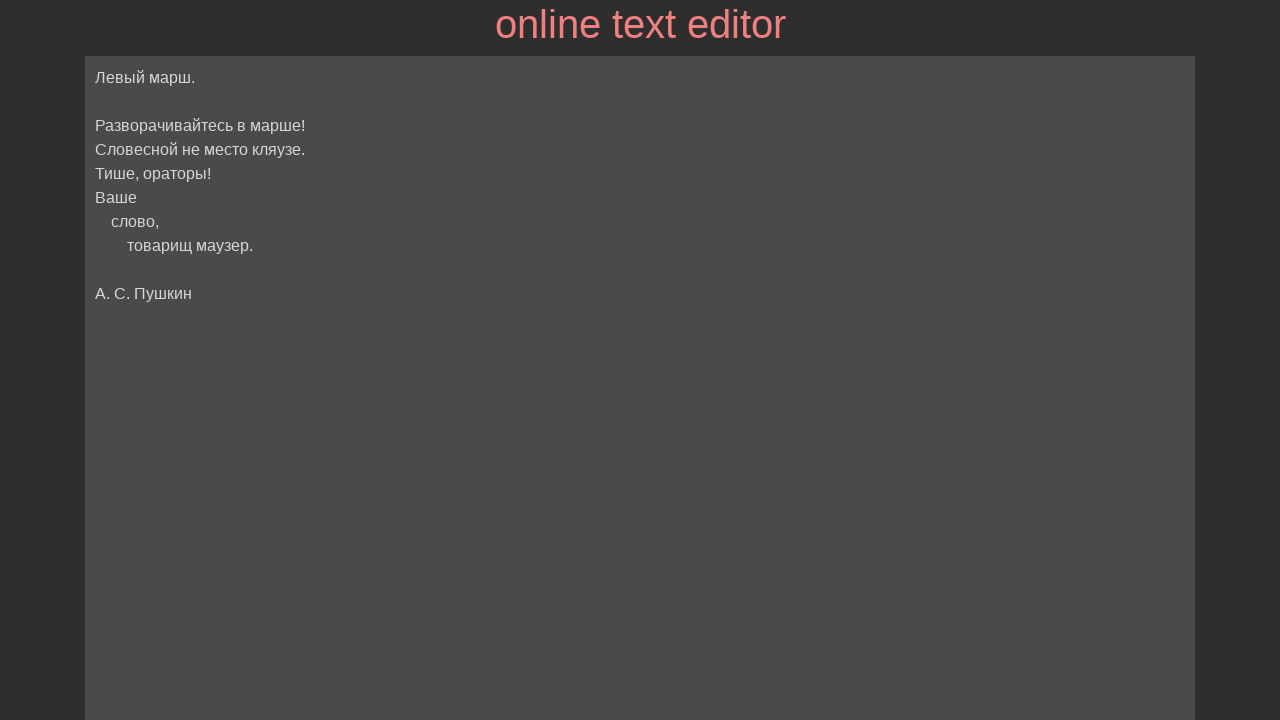

Pressed Backspace to delete incorrect author character on #editor_text
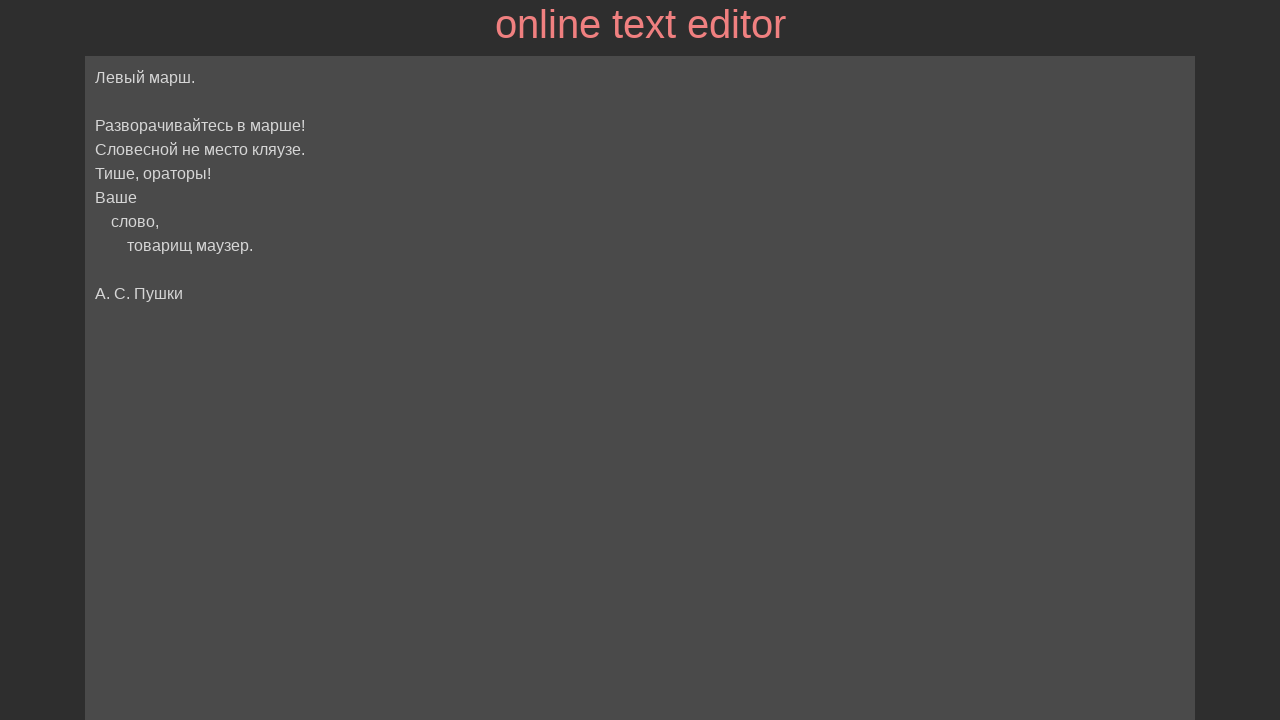

Waited 100ms before pressing Backspace
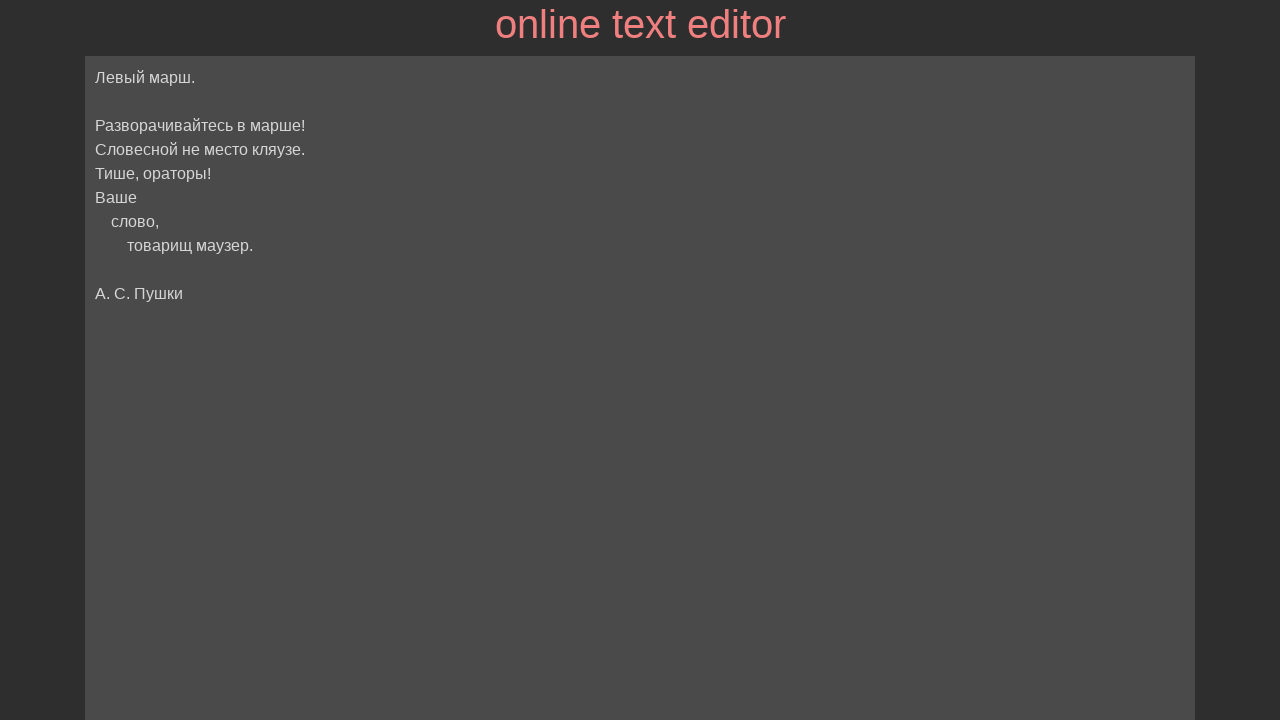

Pressed Backspace to delete incorrect author character on #editor_text
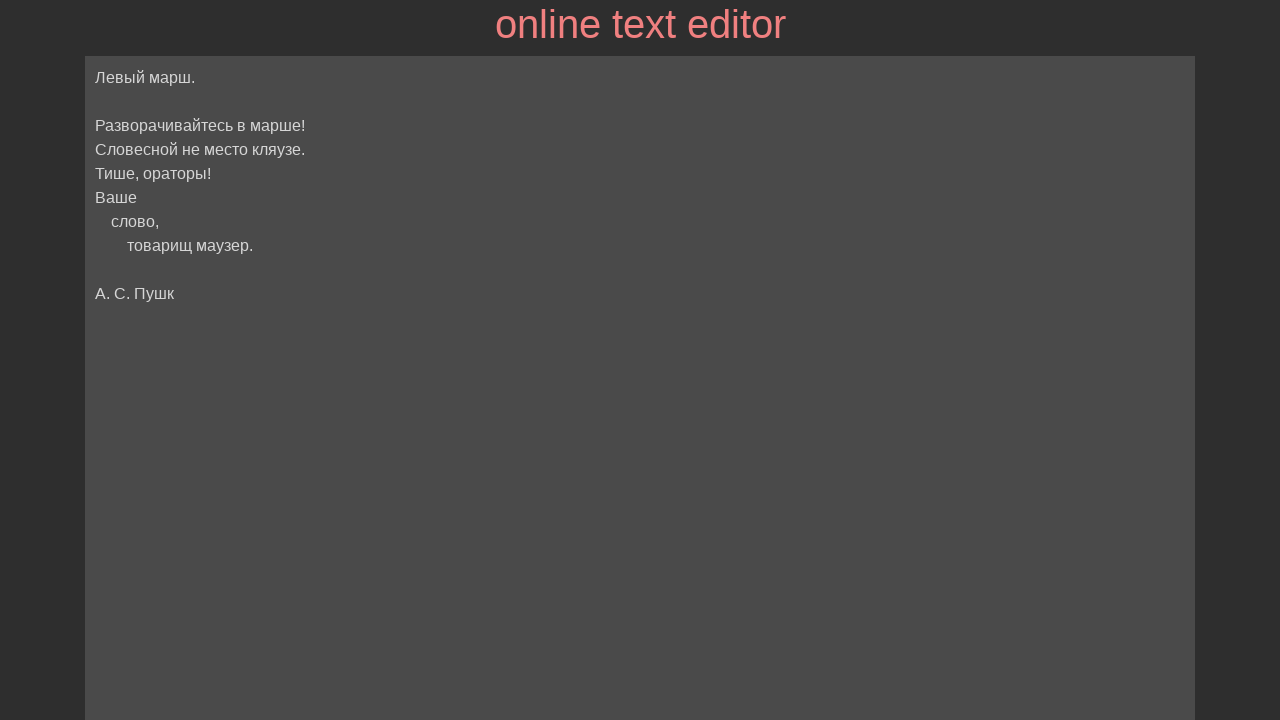

Waited 100ms before pressing Backspace
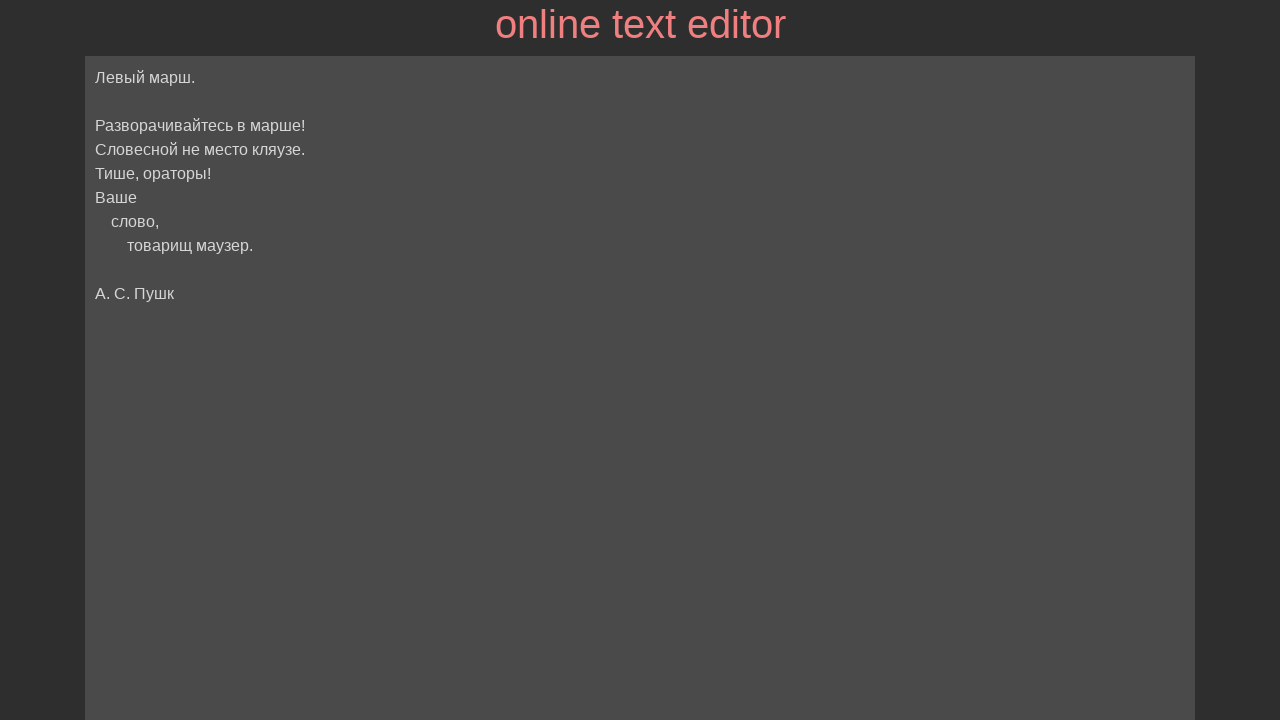

Pressed Backspace to delete incorrect author character on #editor_text
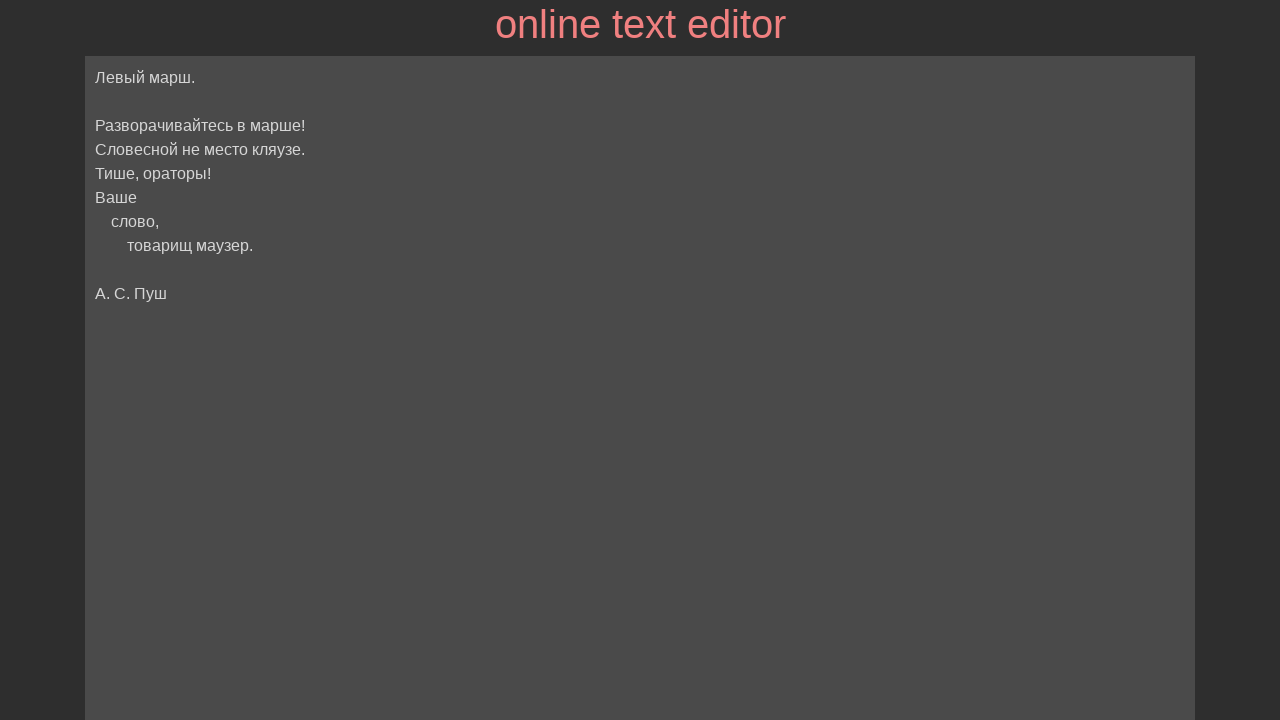

Waited 100ms before pressing Backspace
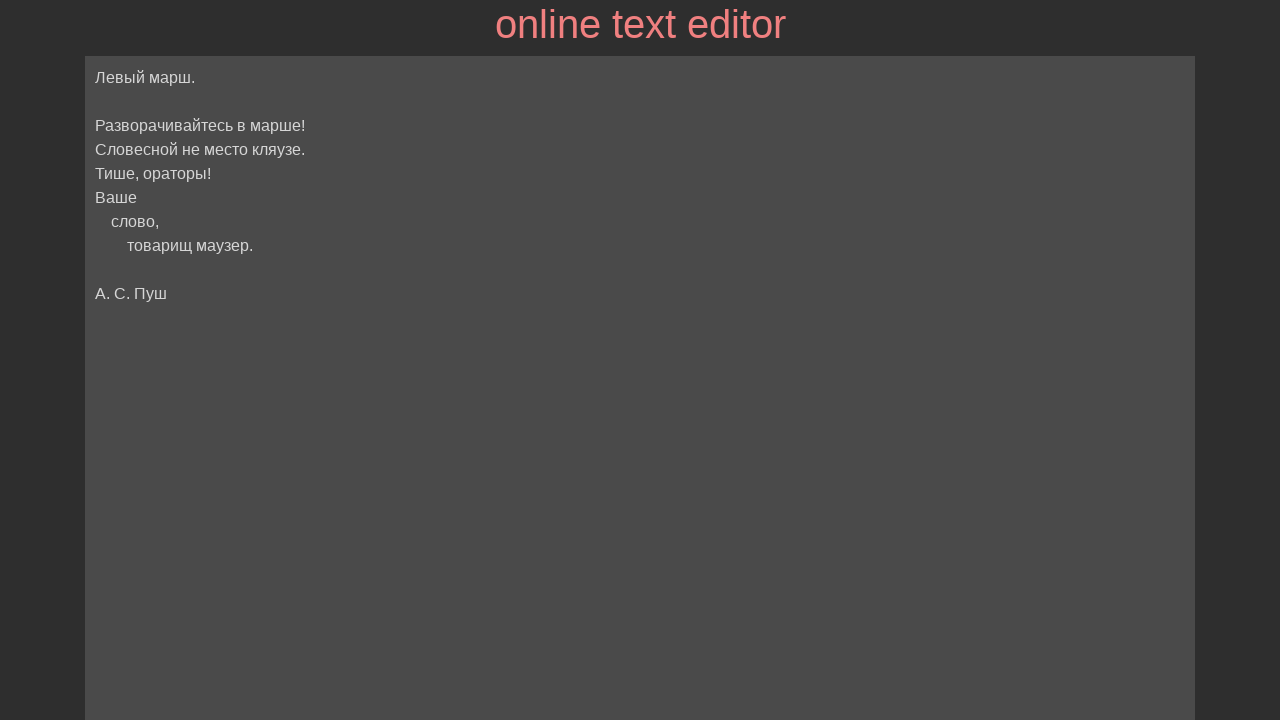

Pressed Backspace to delete incorrect author character on #editor_text
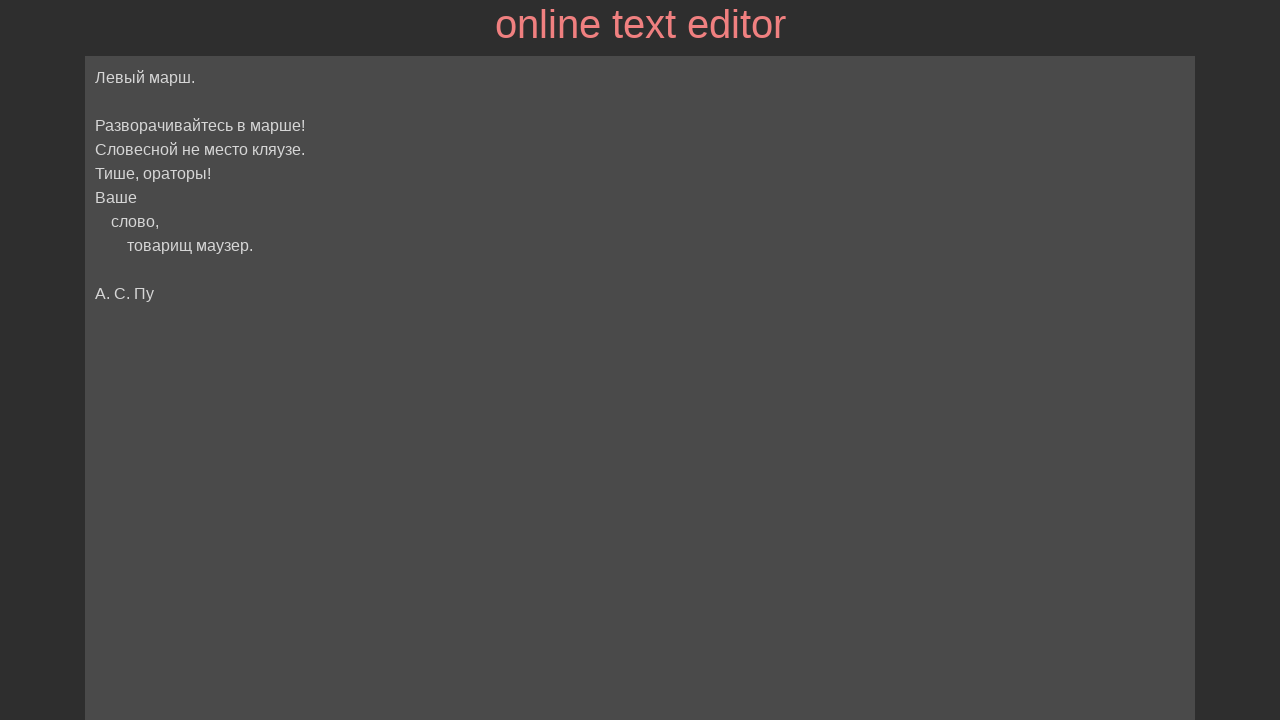

Waited 100ms before pressing Backspace
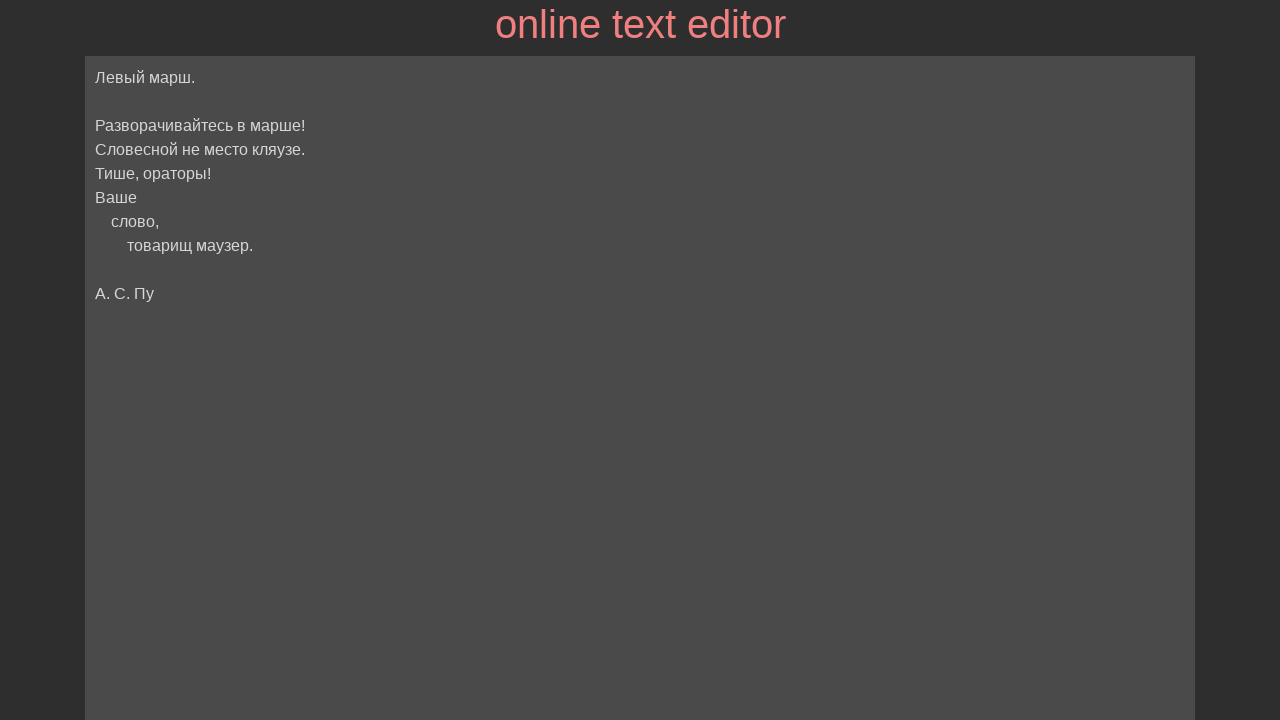

Pressed Backspace to delete incorrect author character on #editor_text
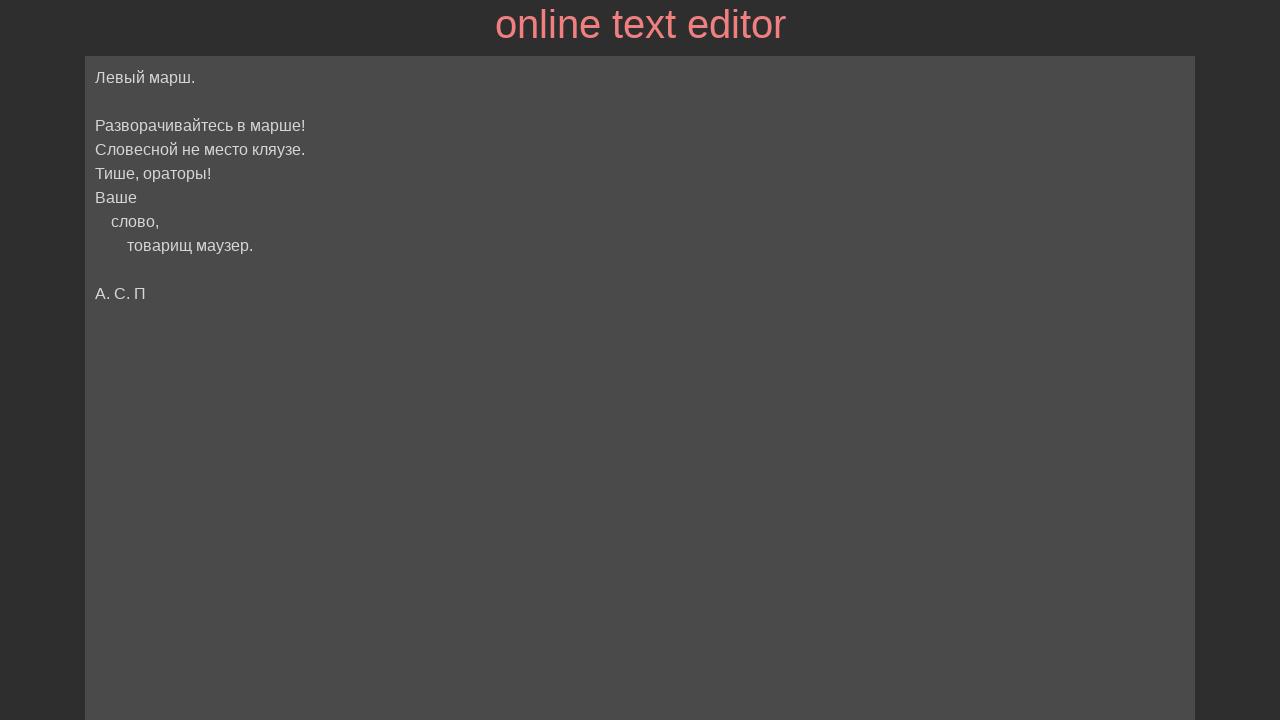

Waited 100ms before pressing Backspace
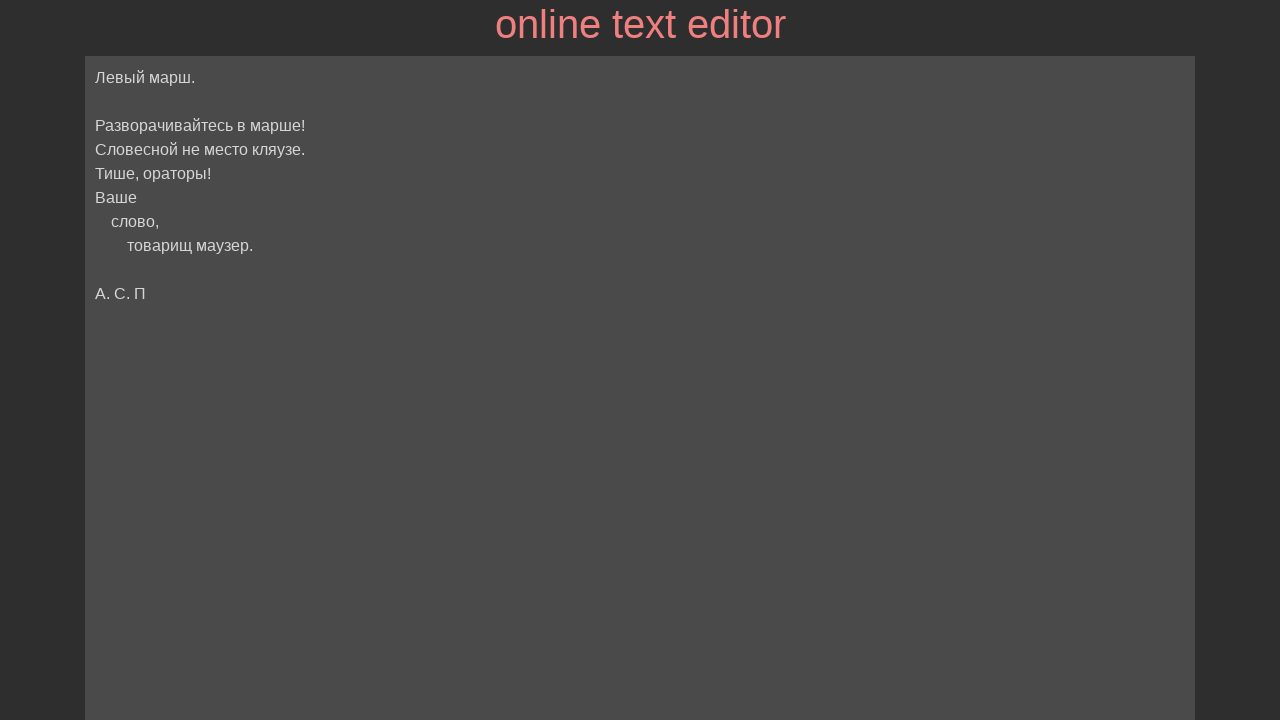

Pressed Backspace to delete incorrect author character on #editor_text
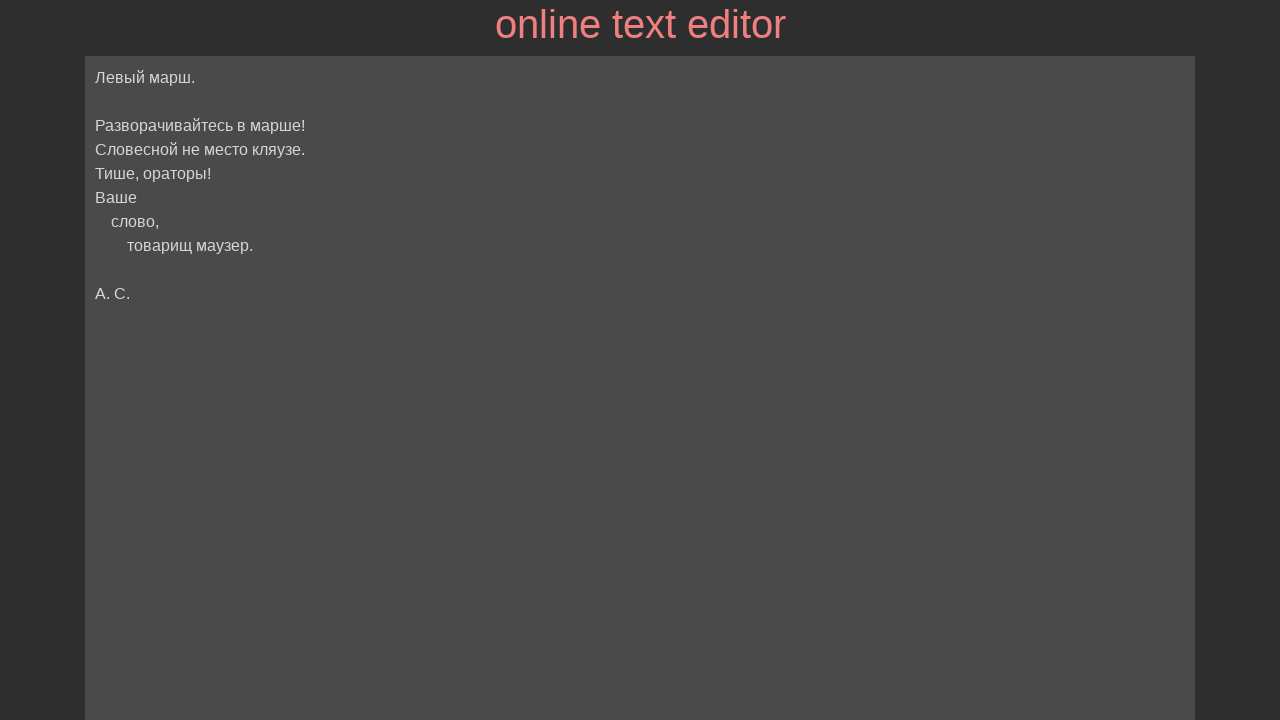

Waited 100ms before pressing Backspace
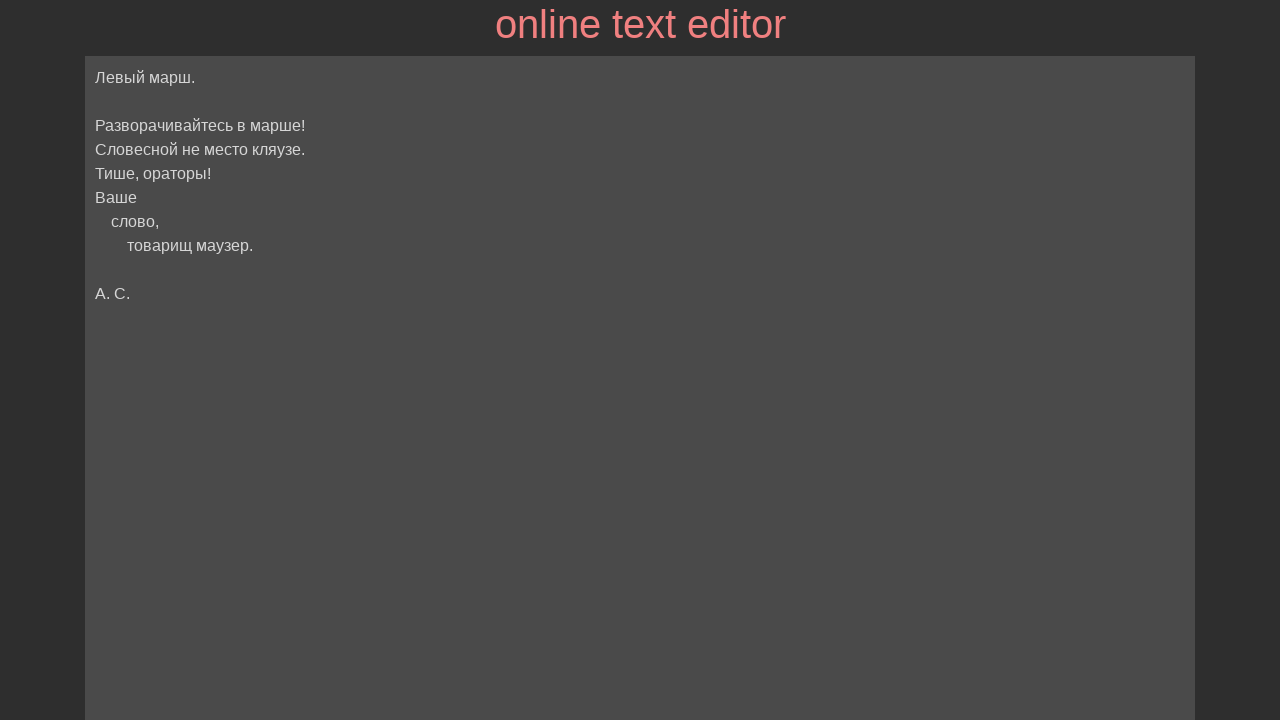

Pressed Backspace to delete incorrect author character on #editor_text
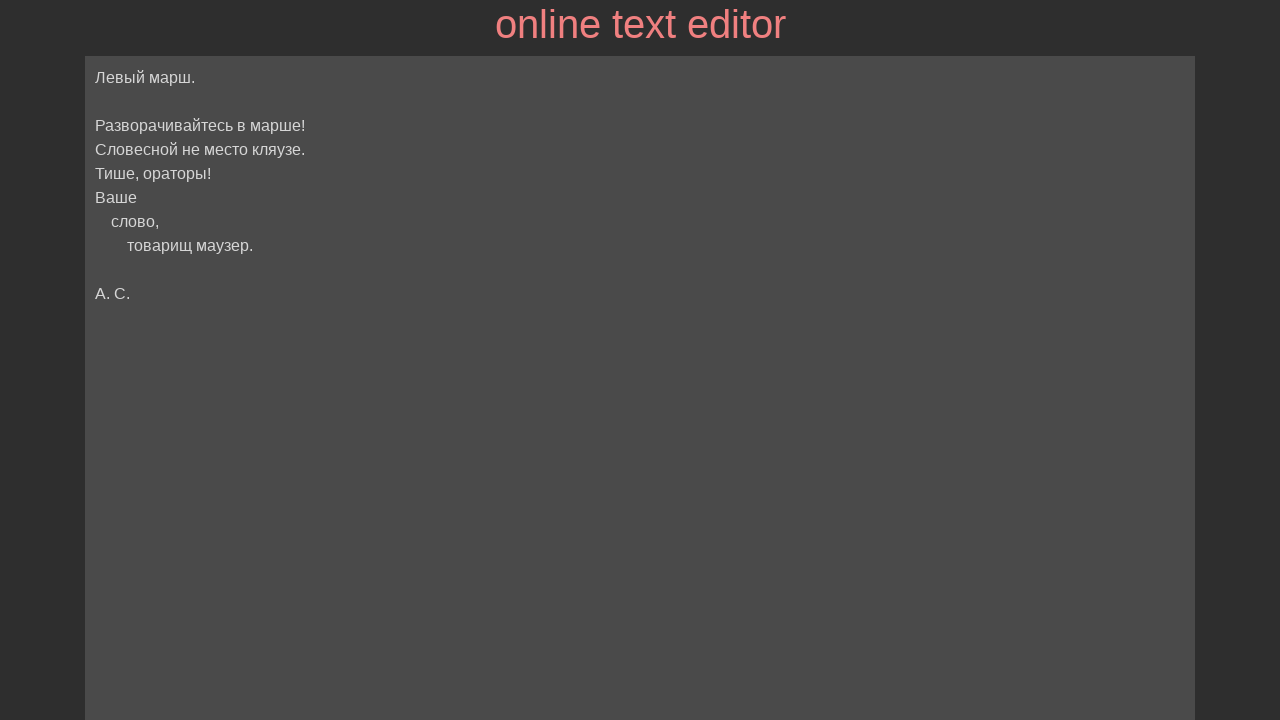

Waited 100ms before pressing Backspace
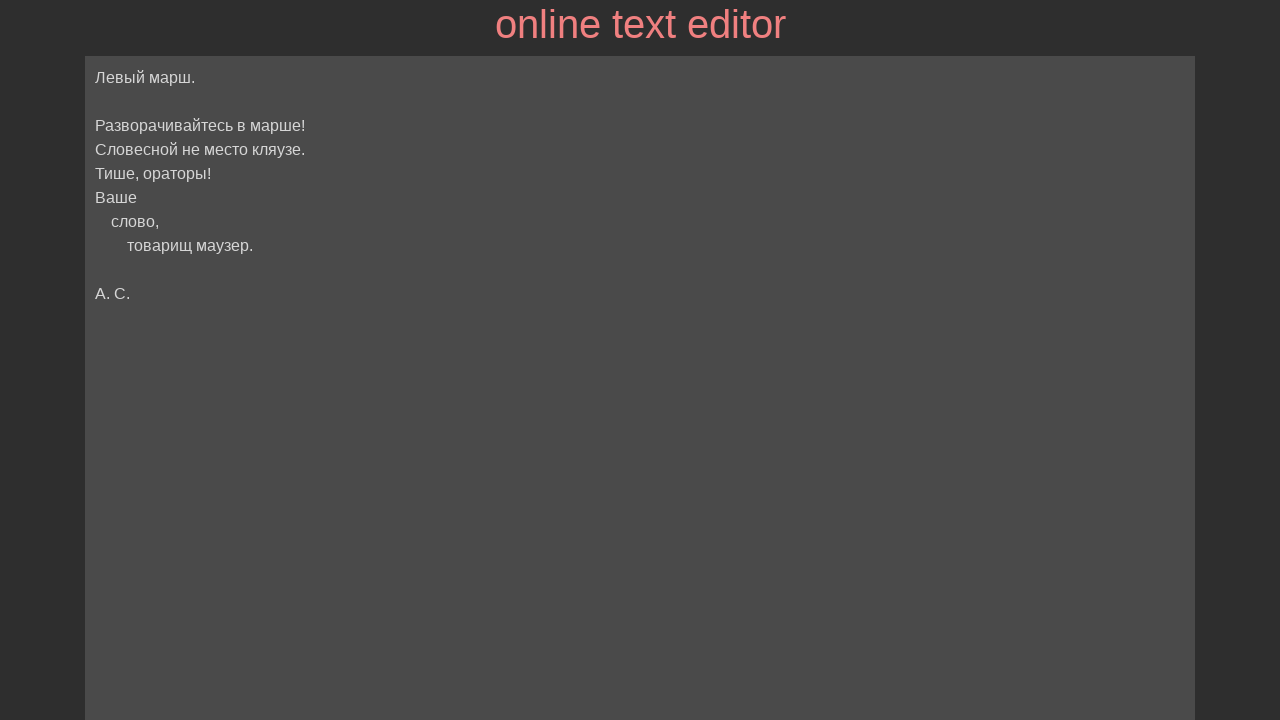

Pressed Backspace to delete incorrect author character on #editor_text
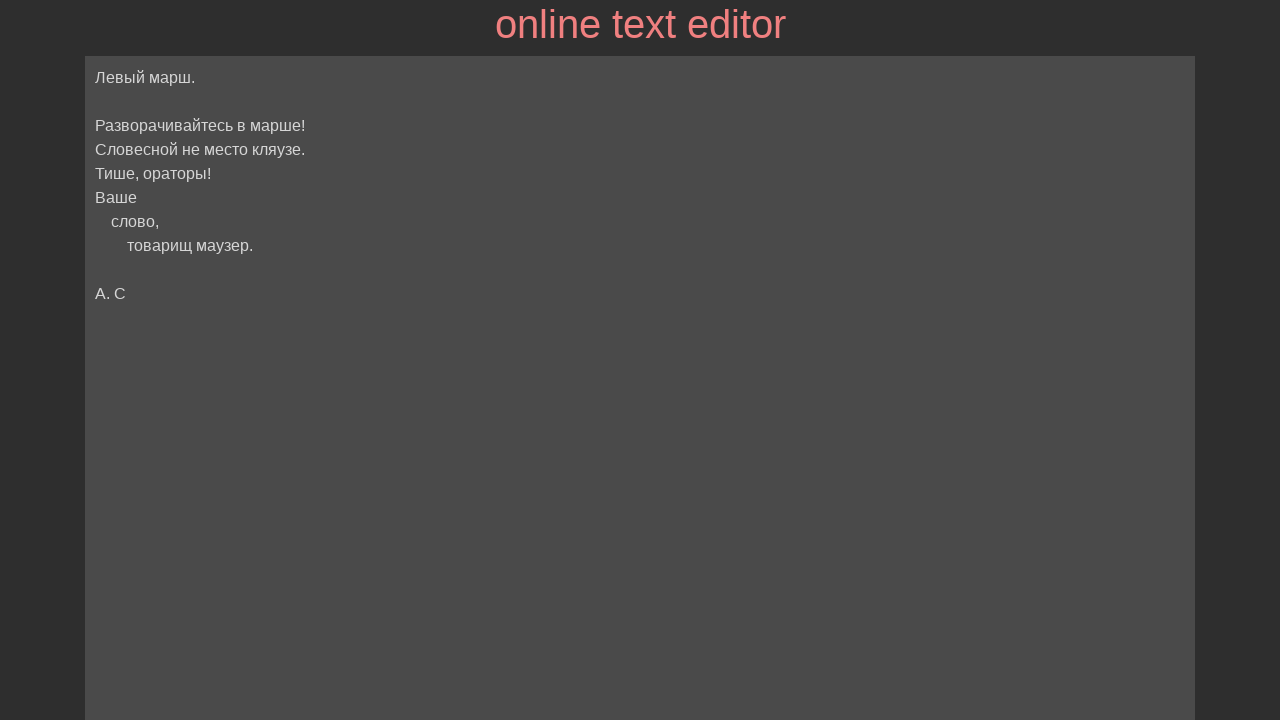

Waited 100ms before pressing Backspace
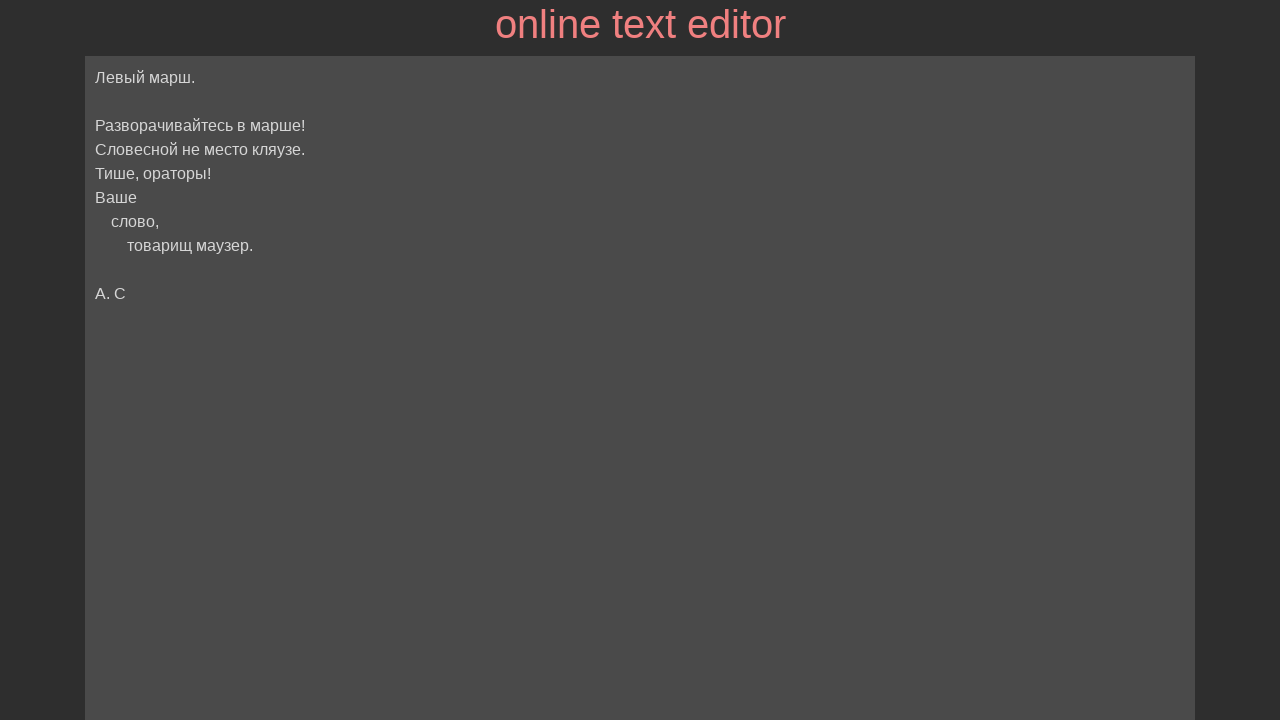

Pressed Backspace to delete incorrect author character on #editor_text
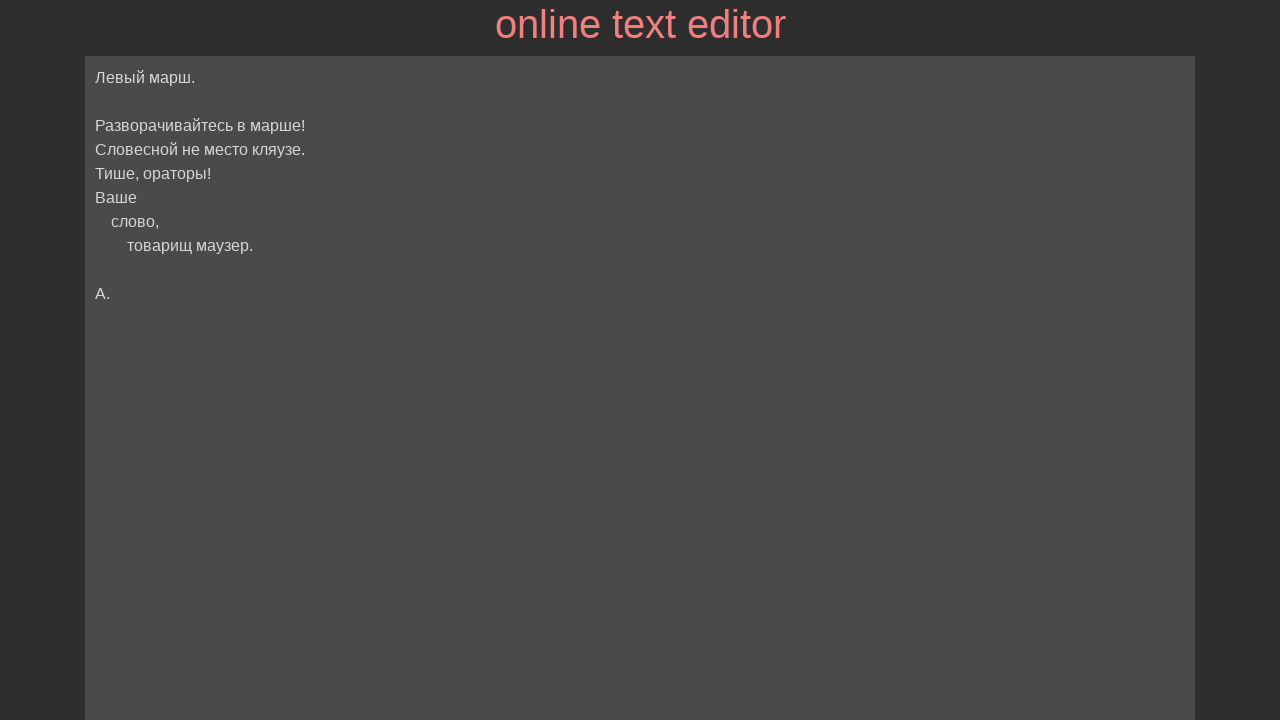

Waited 100ms before pressing Backspace
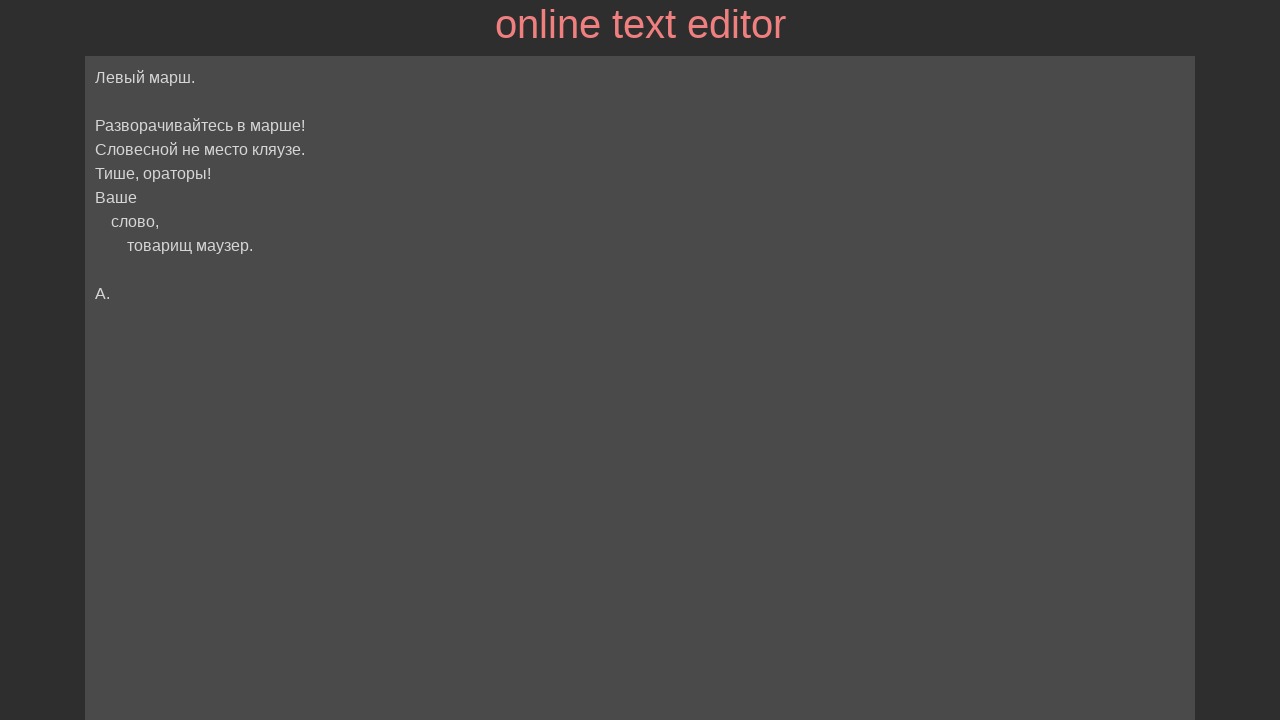

Pressed Backspace to delete incorrect author character on #editor_text
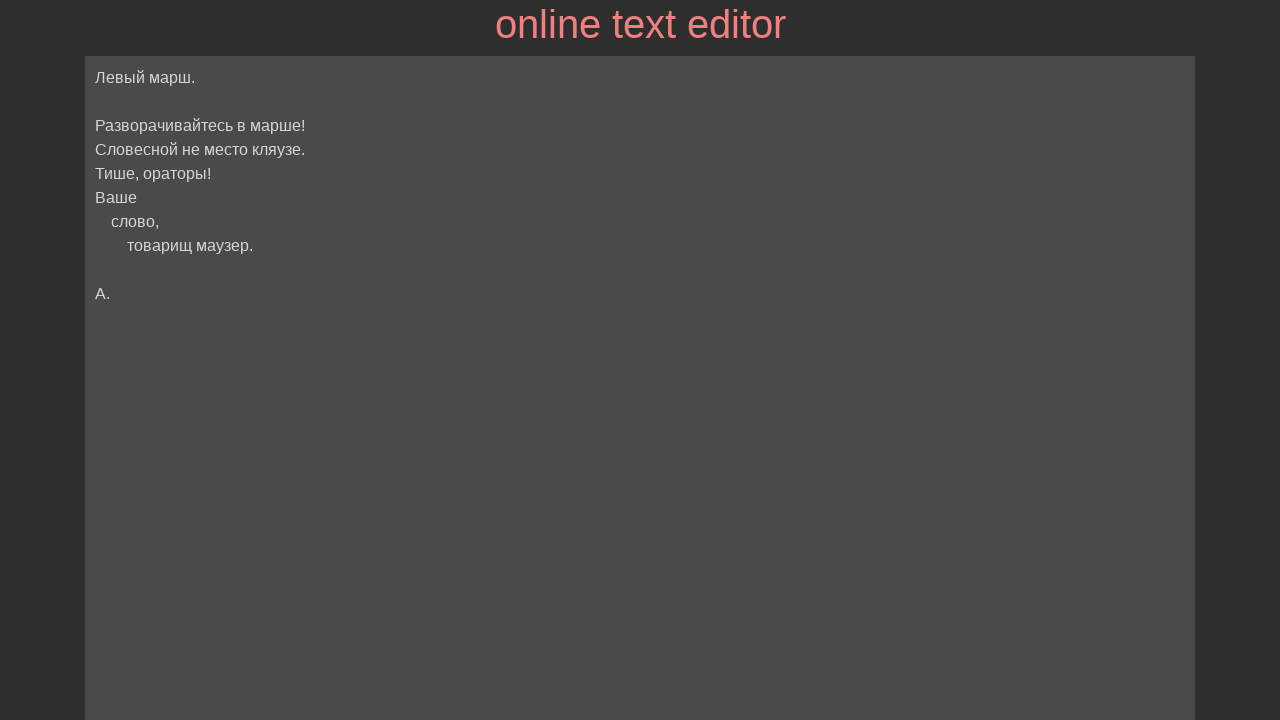

Waited 100ms before pressing Backspace
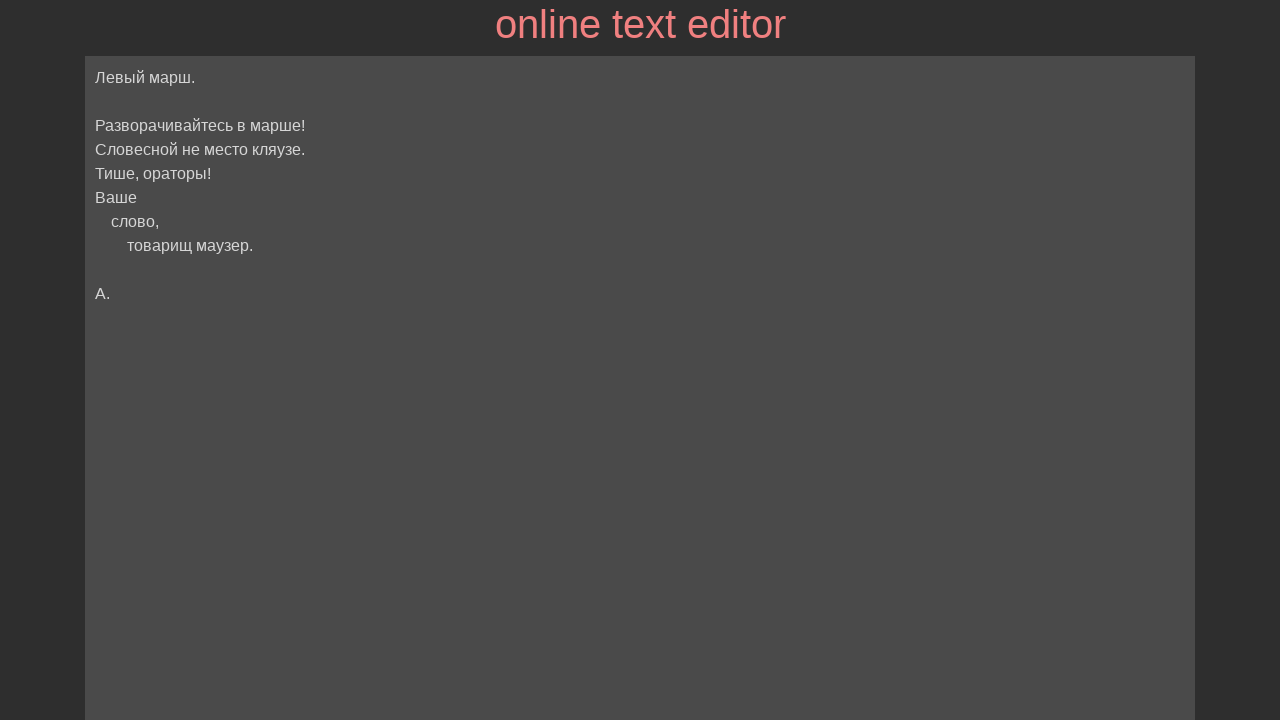

Pressed Backspace to delete incorrect author character on #editor_text
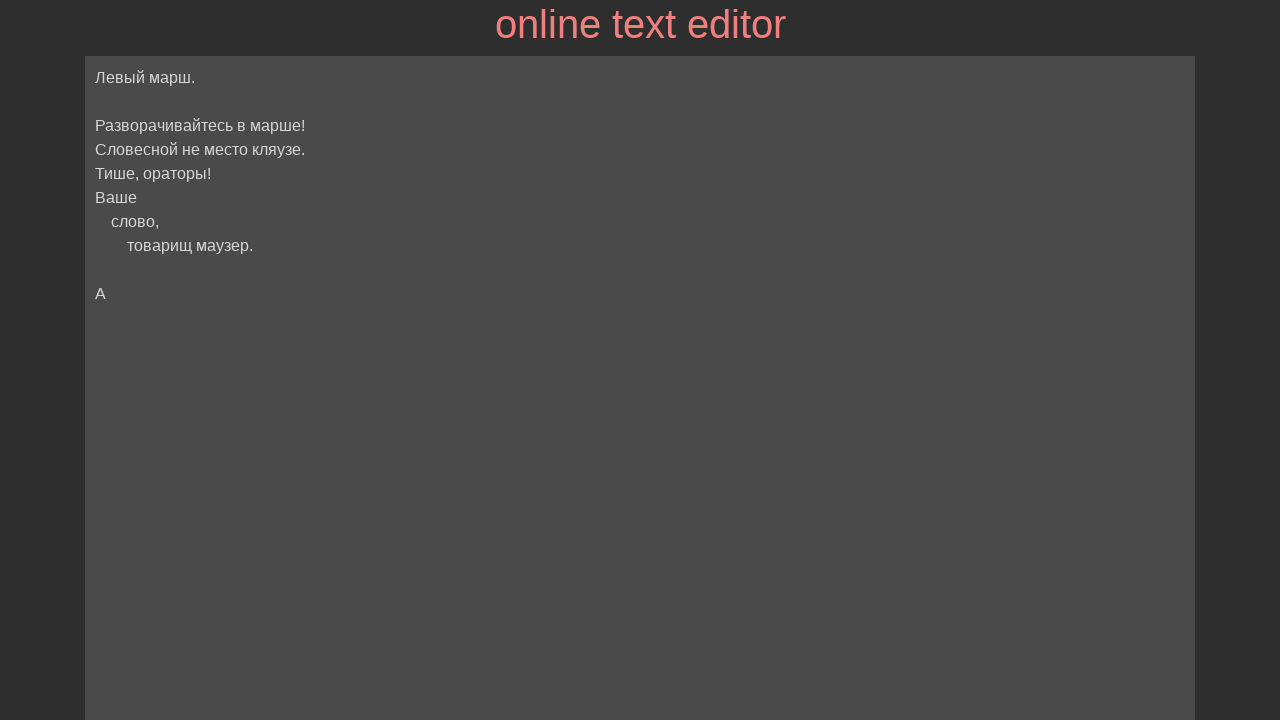

Waited 100ms before pressing Backspace
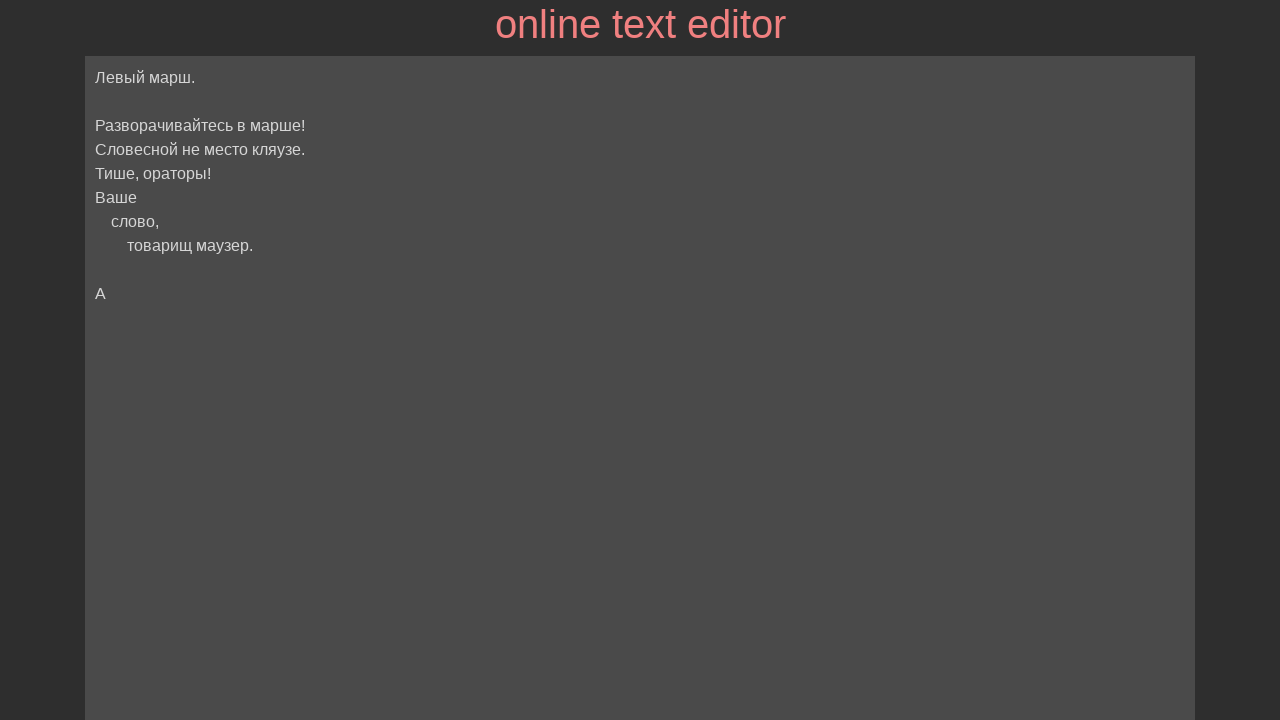

Pressed Backspace to delete incorrect author character on #editor_text
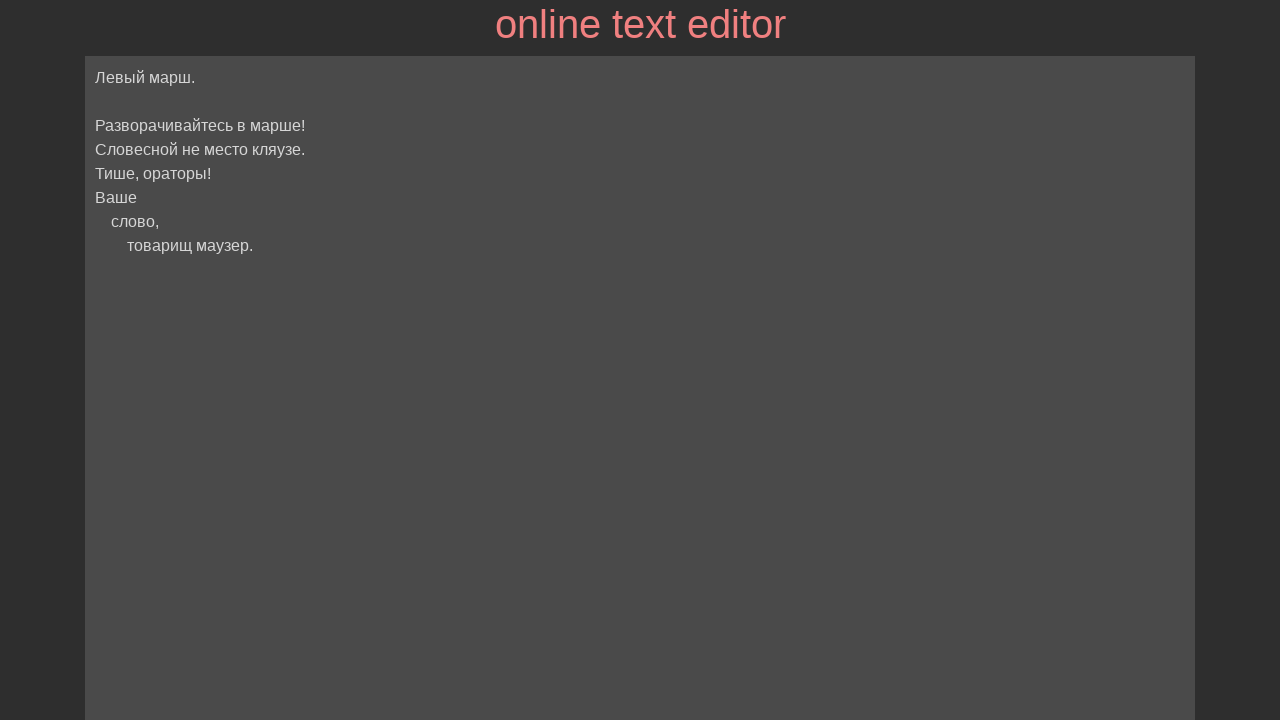

Typed correct author attribution 'В. В. Маяковский.' on #editor_text
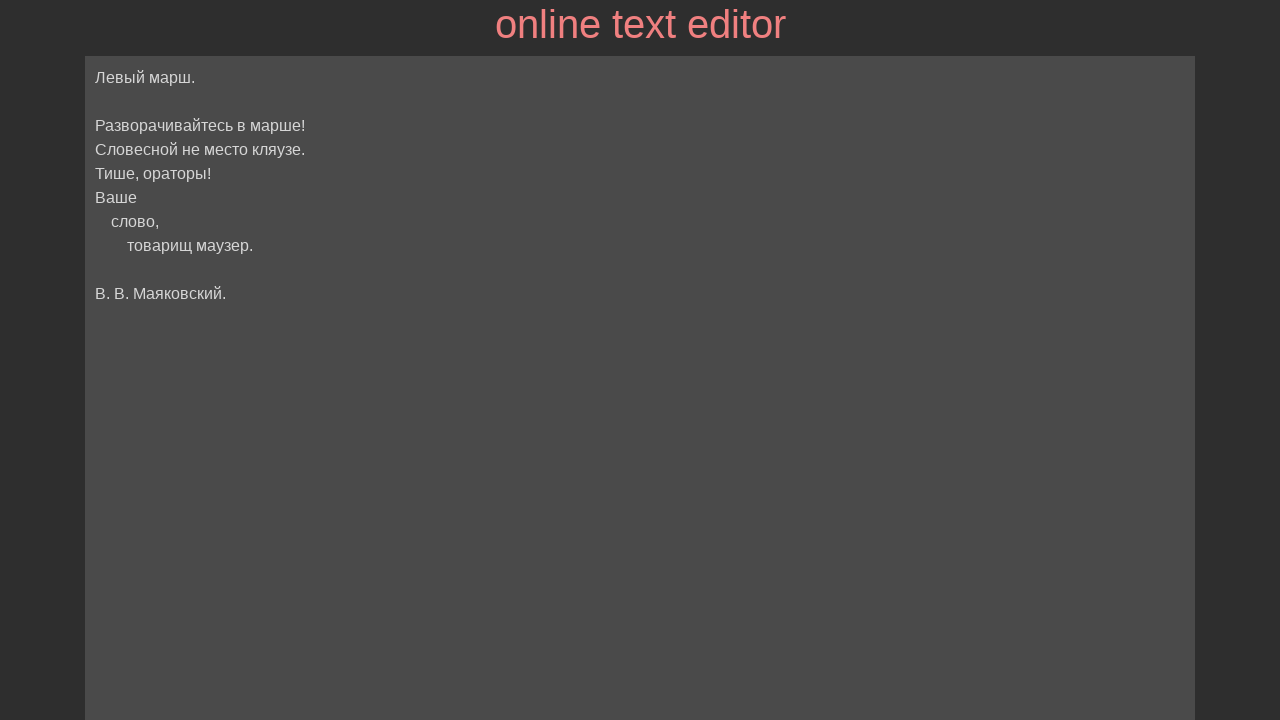

Pressed Enter to create new line after correct author on #editor_text
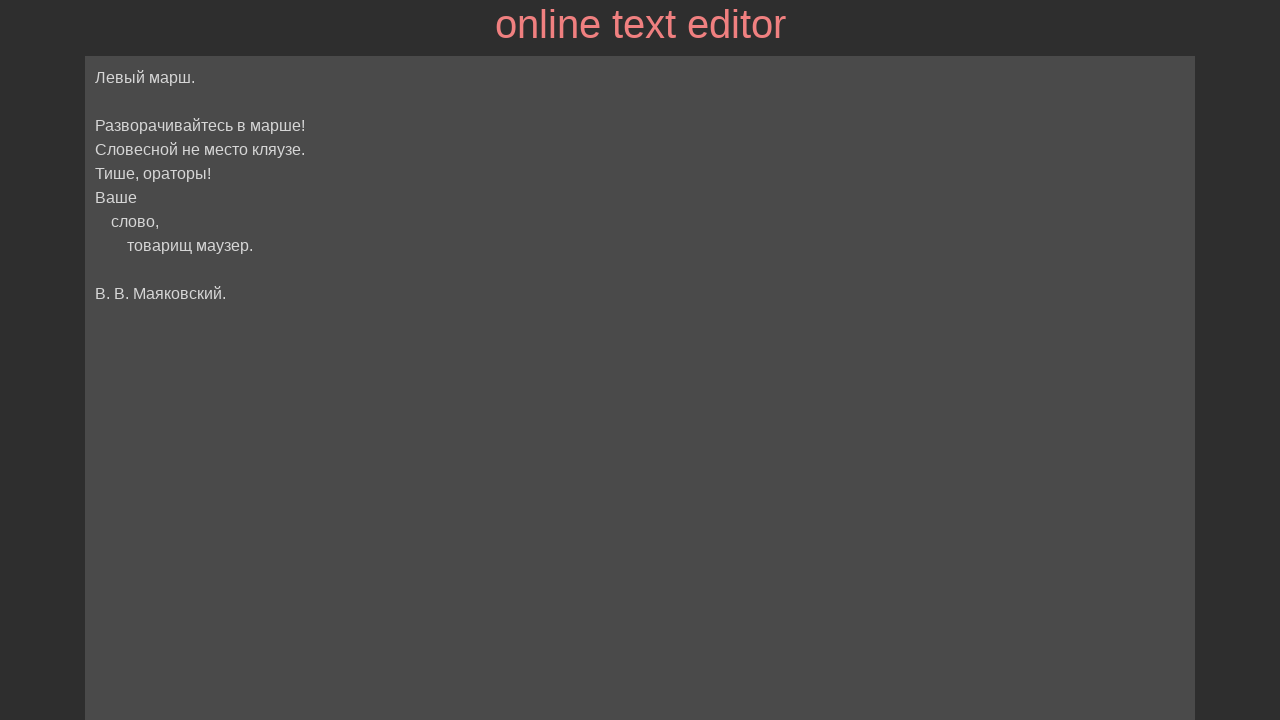

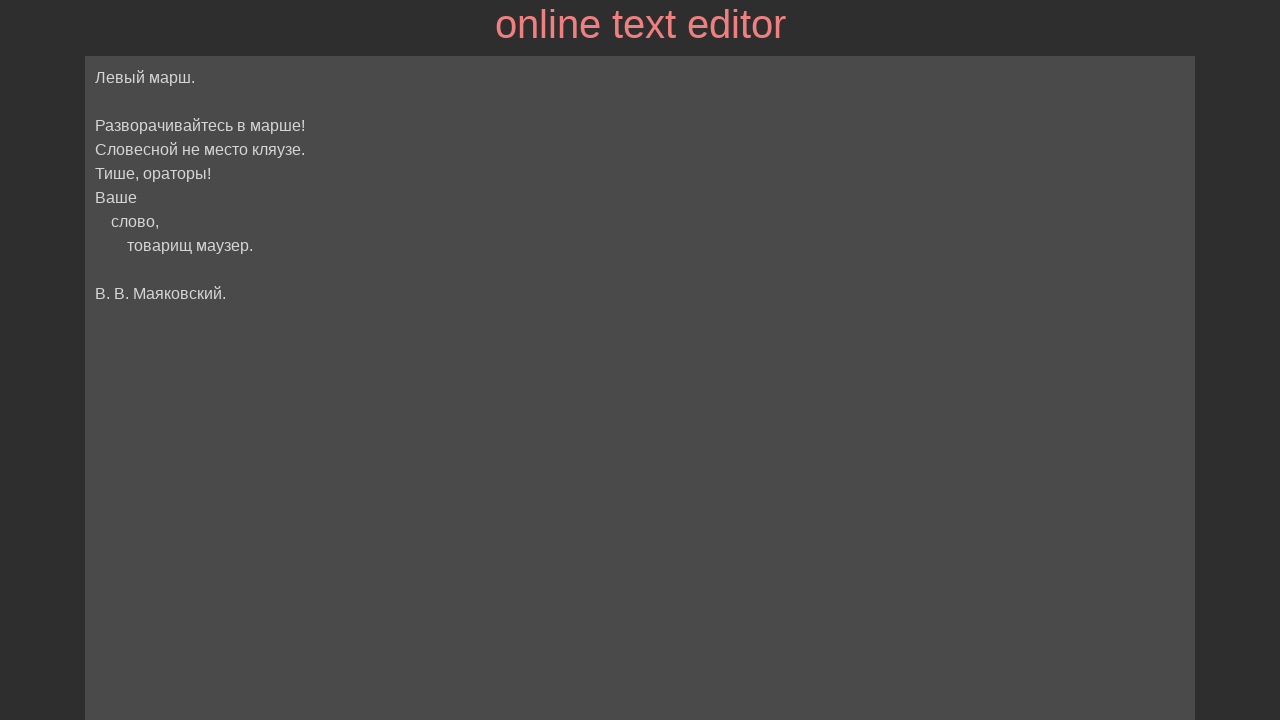